Tests editing a veterinarian from the vets list by clicking edit on the last entry, modifying name fields, and saving.

Starting URL: https://client.sana-commerce.dev/

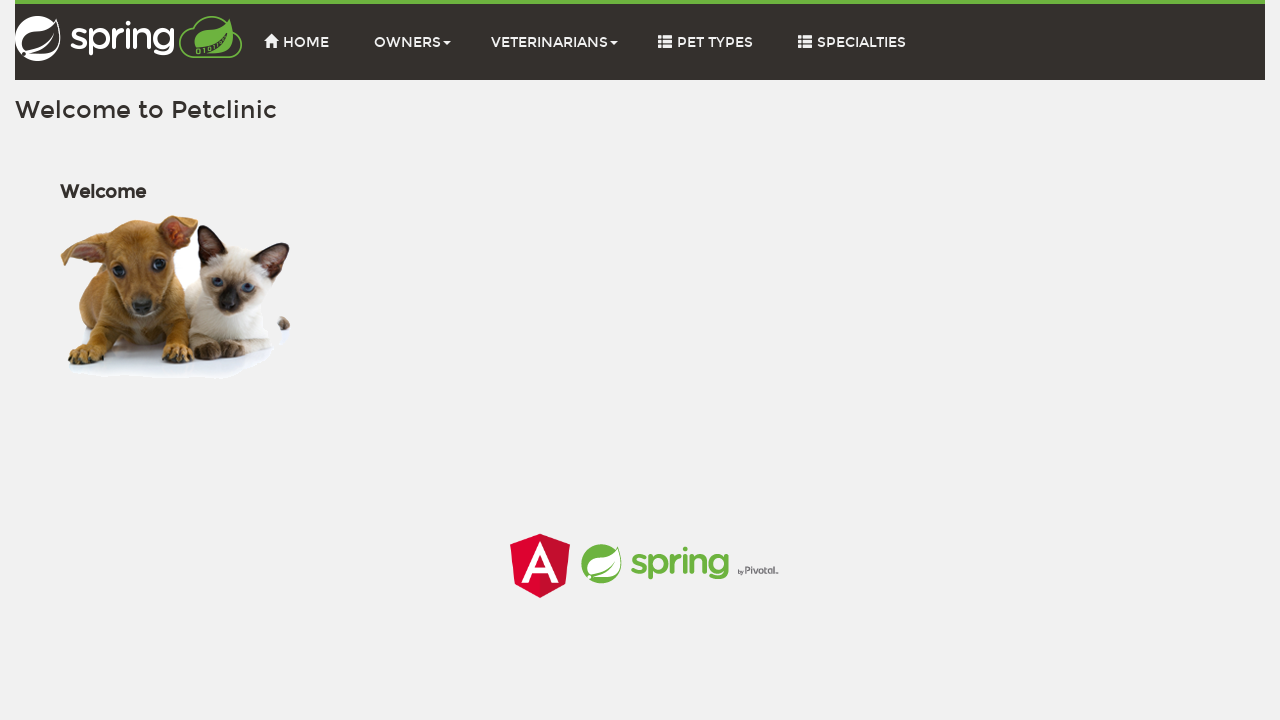

Clicked vets tab at (554, 42) on .vetsTab
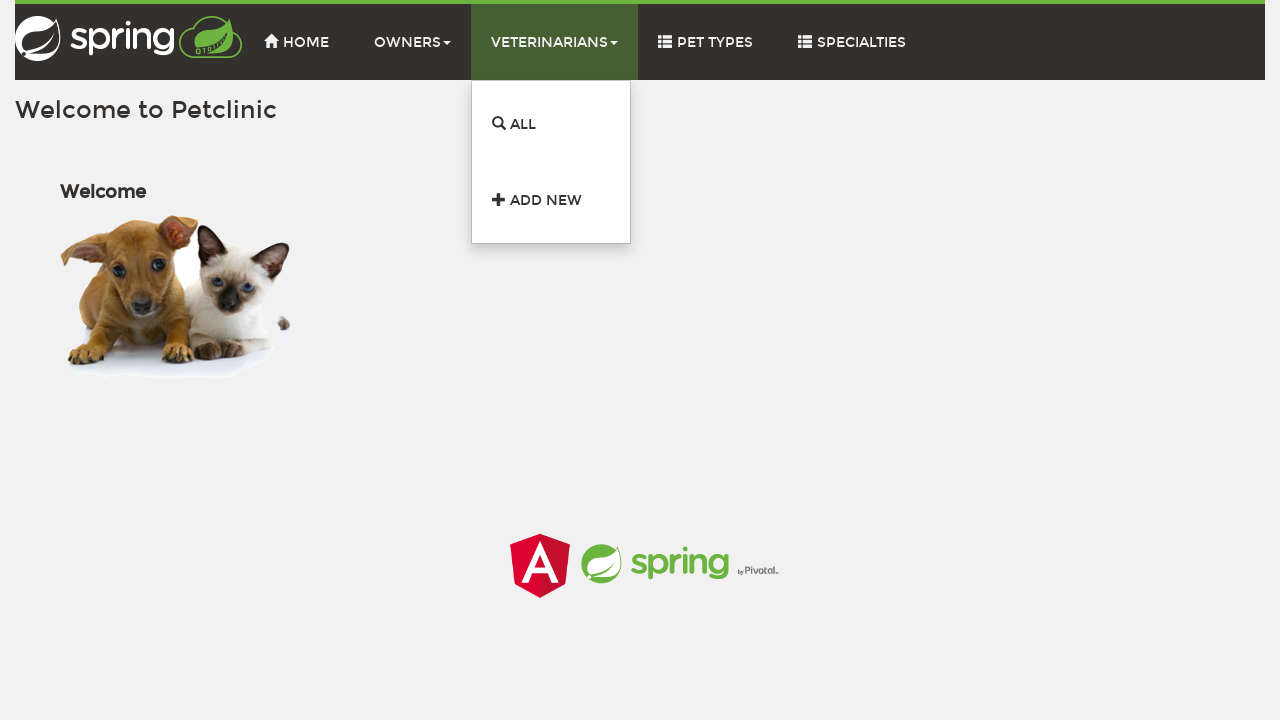

Navigated to vets page at (551, 124) on a[routerlink="/vets"]
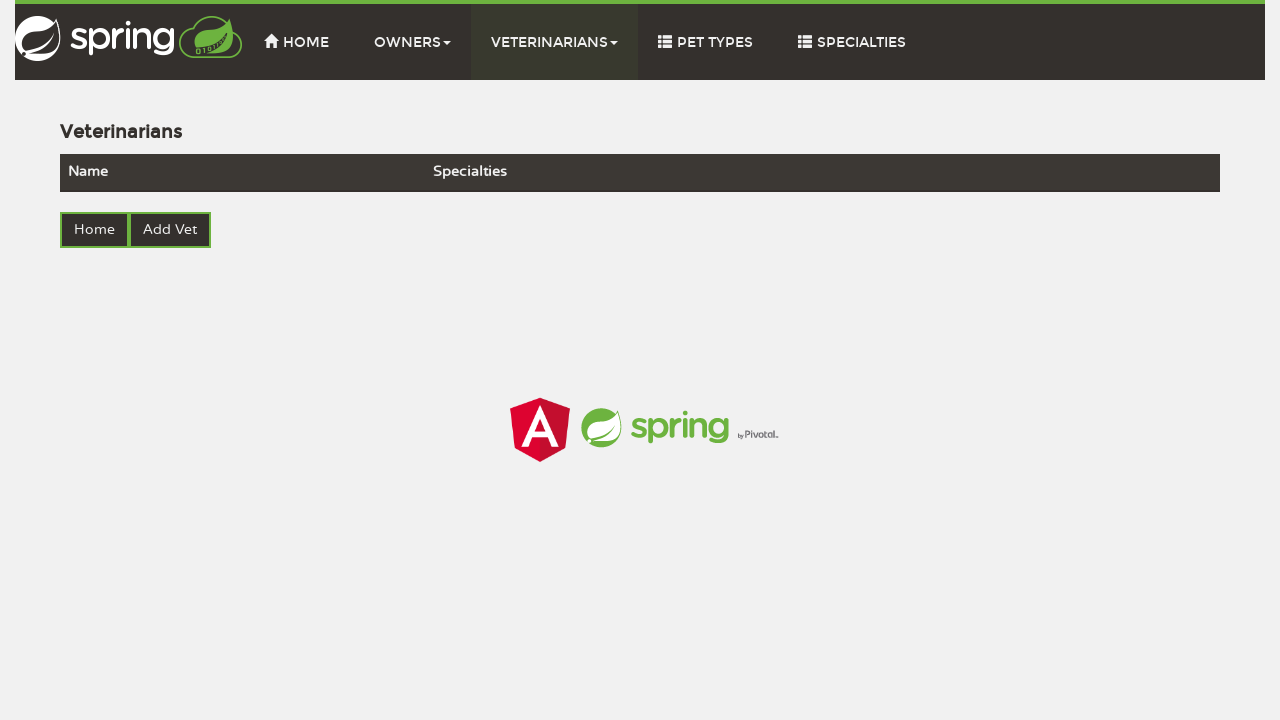

Clicked edit button on last veterinarian entry at (796, 430) on tr:last-child .editVet
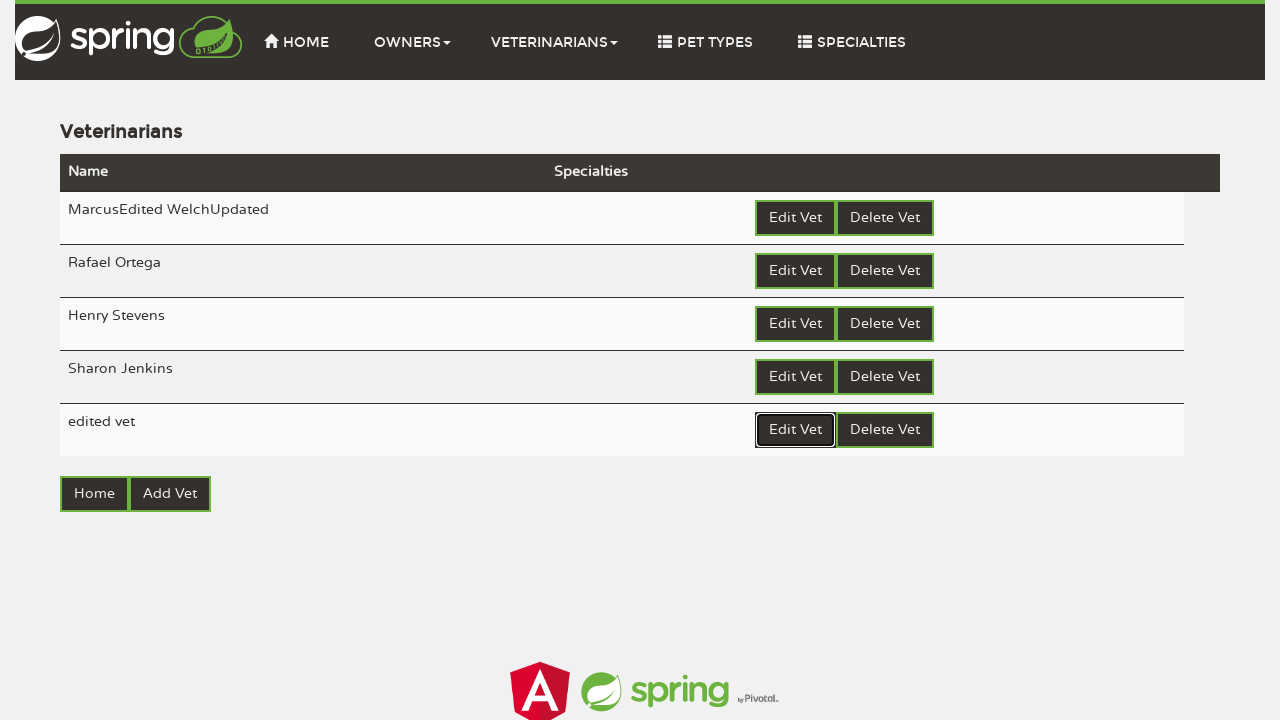

Selected first name field text
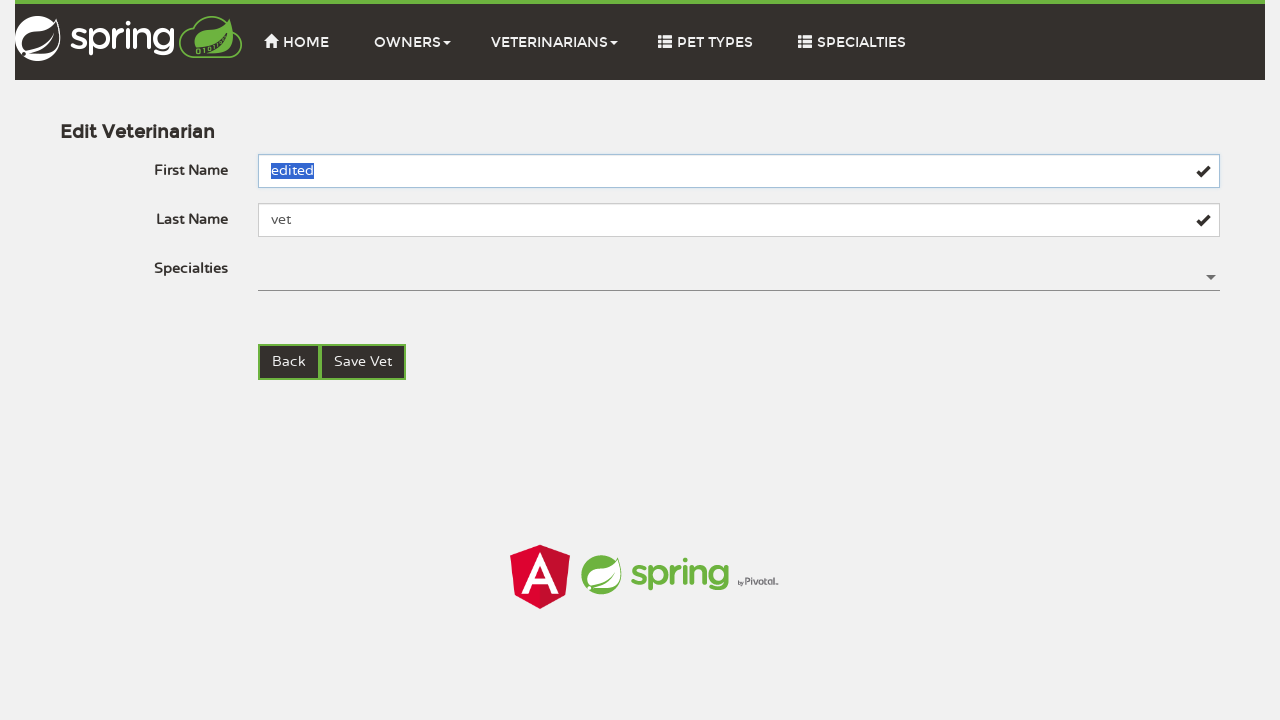

Filled first name field with 'Samuel' on #firstName
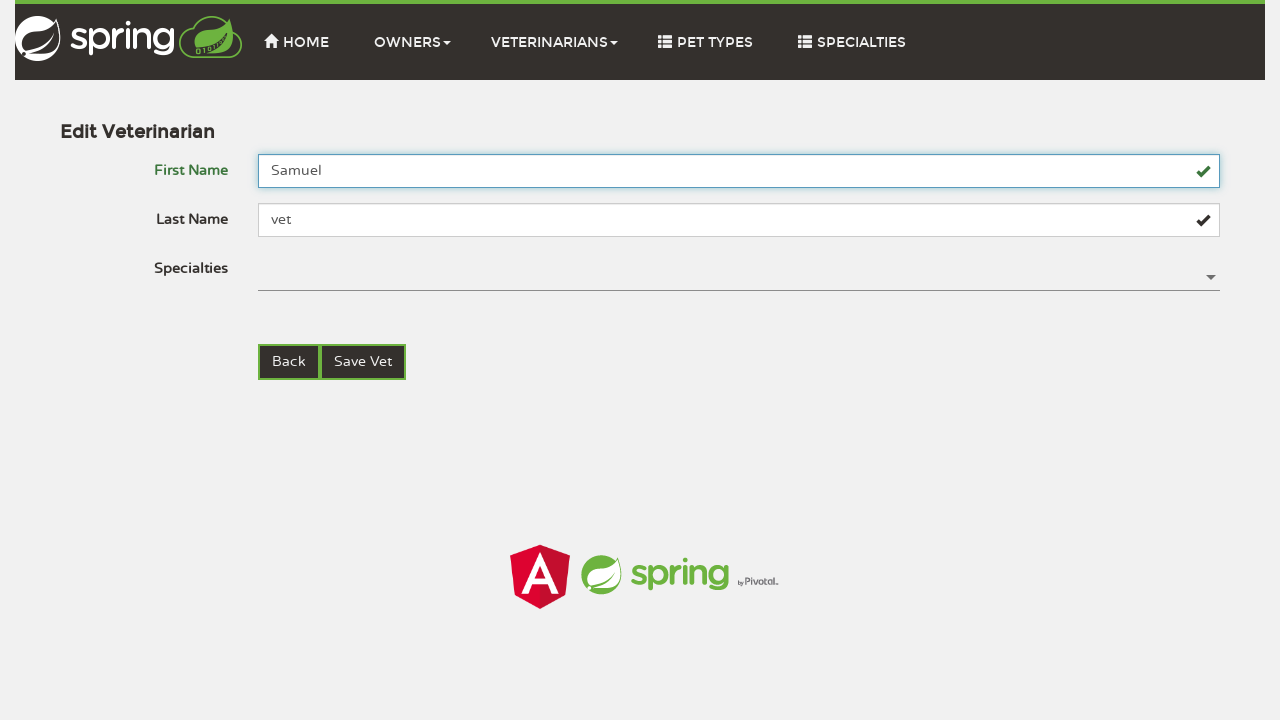

Selected last name field text
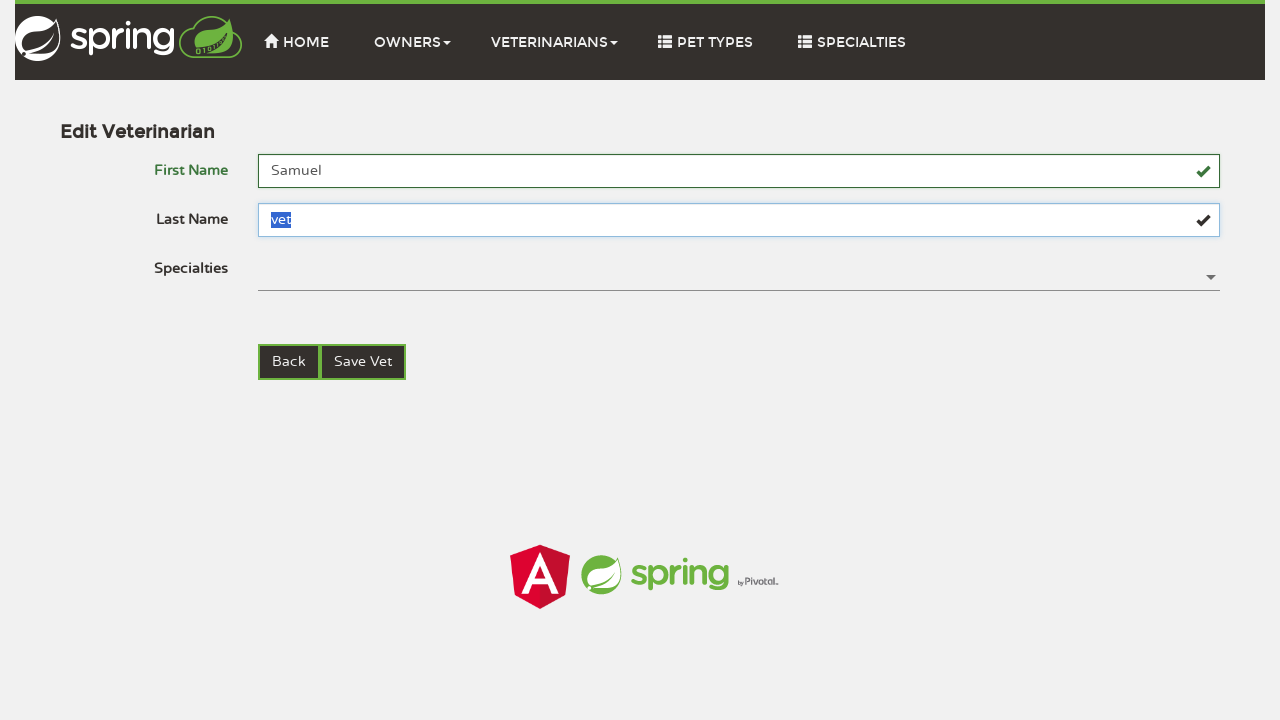

Filled last name field with 'Chen' on #lastName
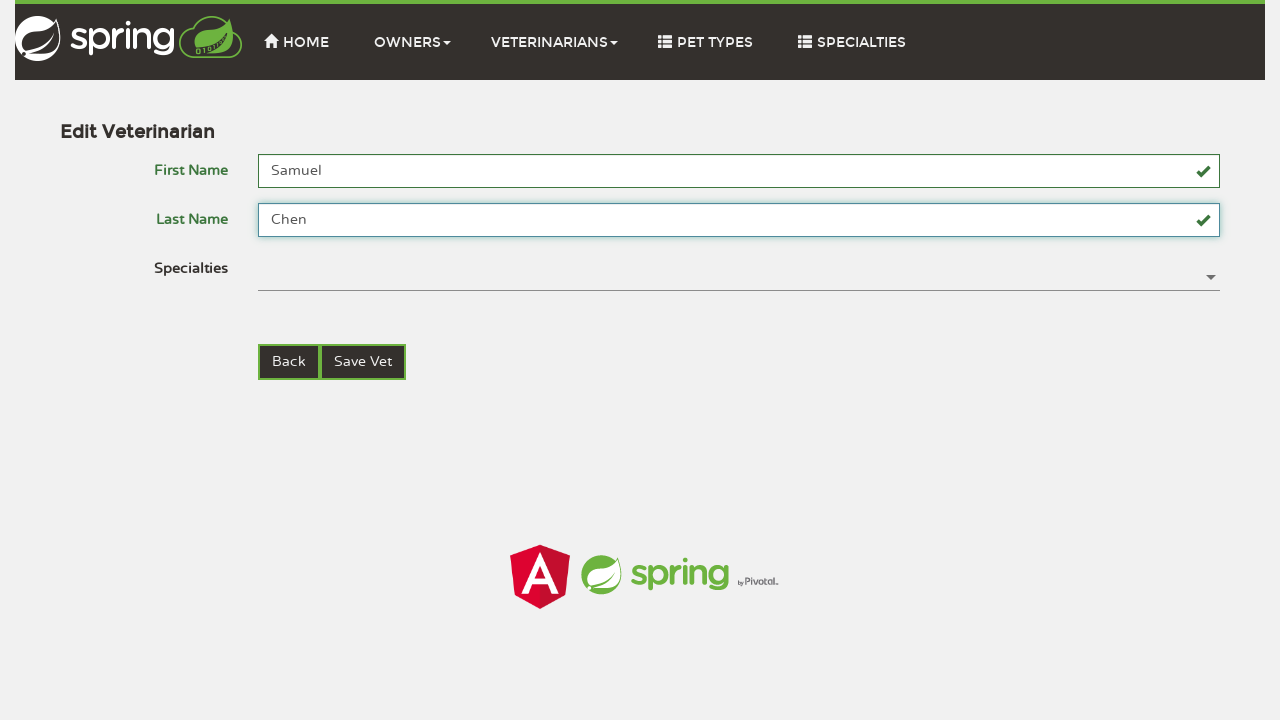

Clicked save button to save veterinarian changes at (363, 362) on .saveVet
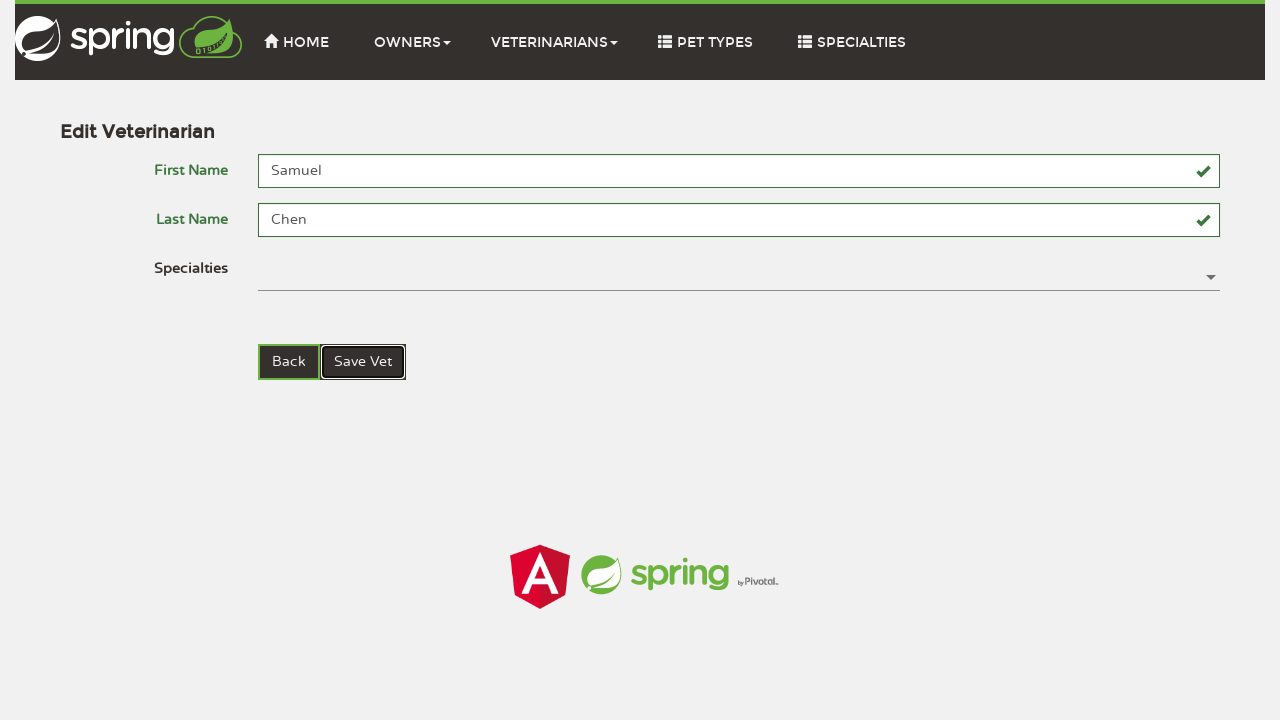

Waited 2 seconds for save to complete
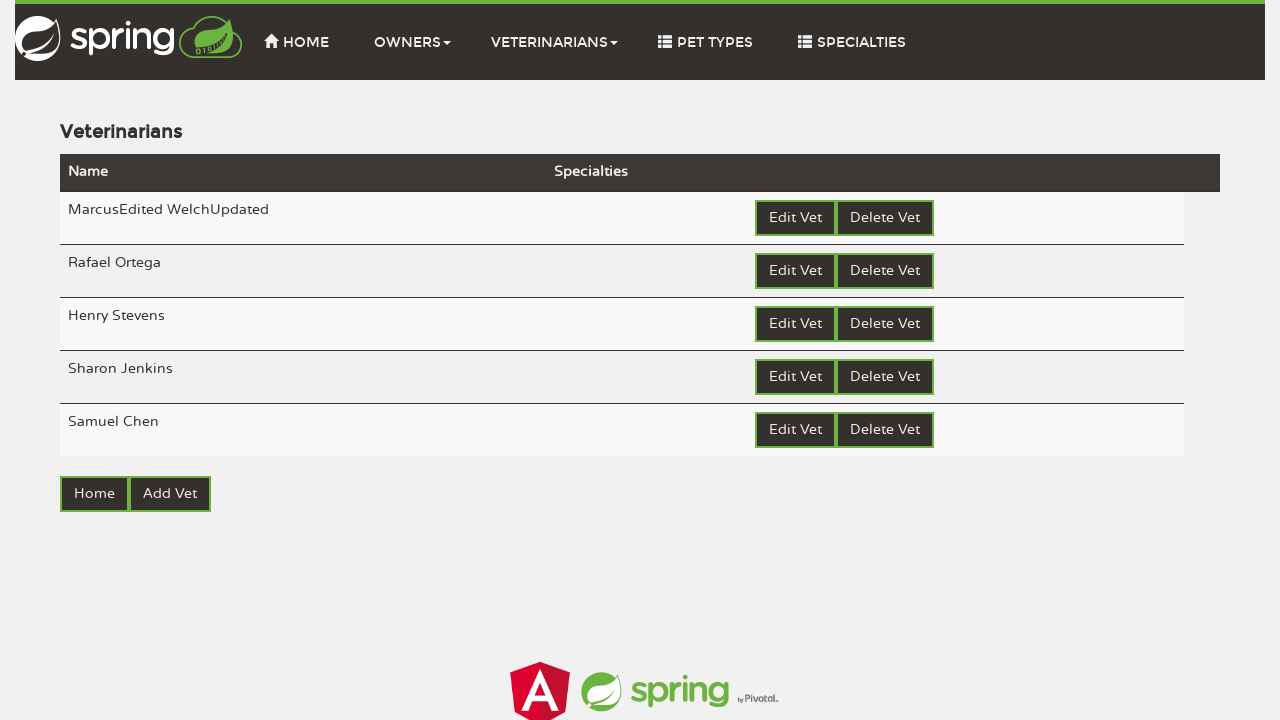

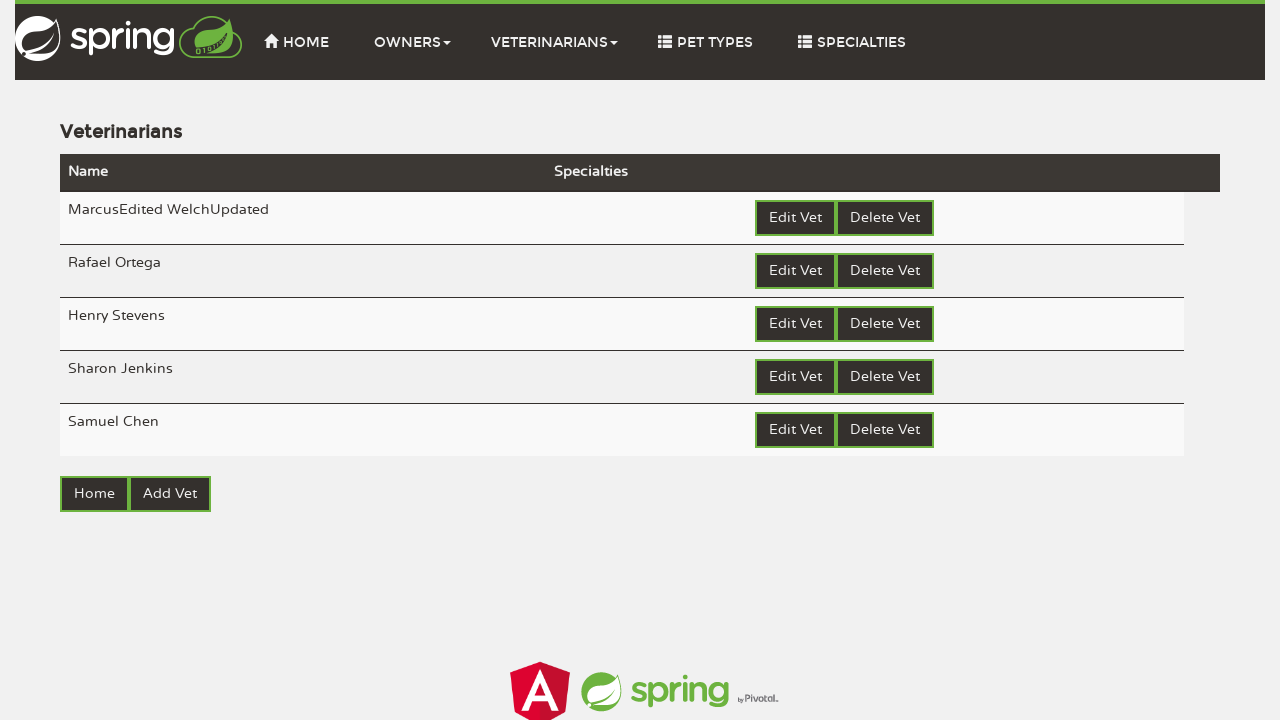